Tests adding a product with order limit to cart from the product detail page

Starting URL: https://hintofyou.playbybeautyhaul.com/en/product/detail/travel-size-realm

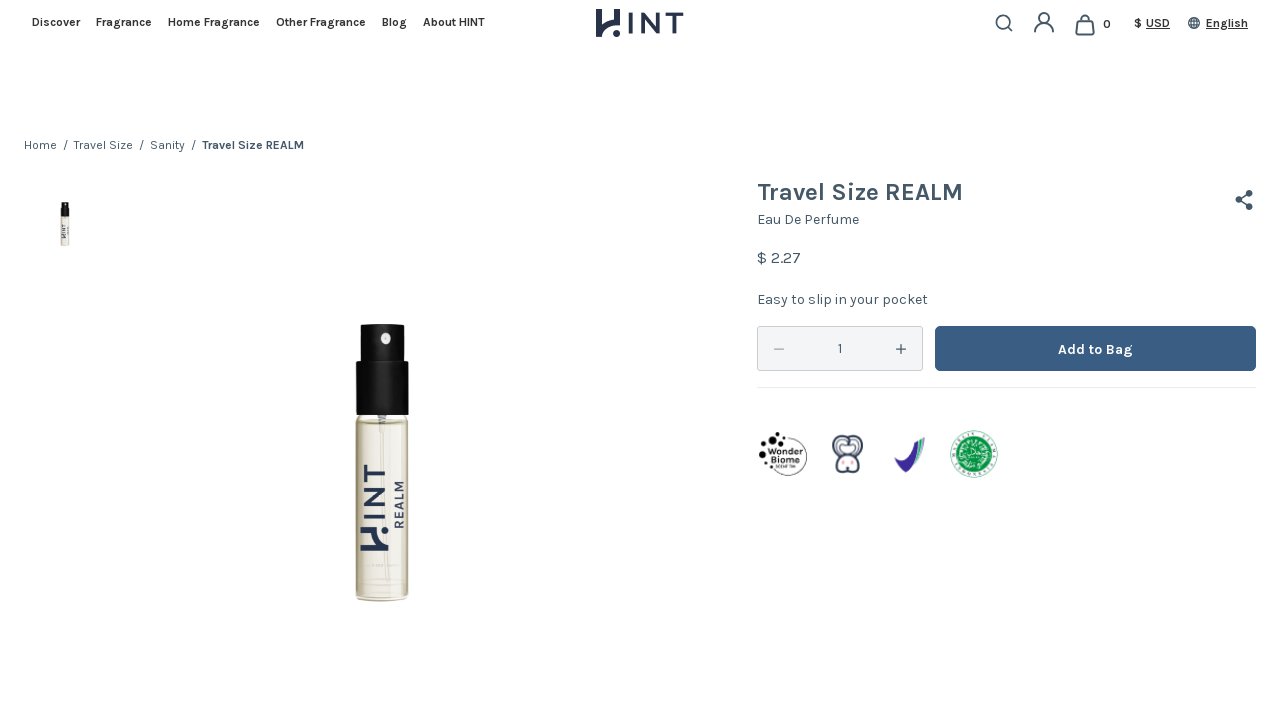

Clicked 'Add to Bag' button for travel-size realm product at (1096, 349) on button[type='submit']:has-text('Add to Bag')
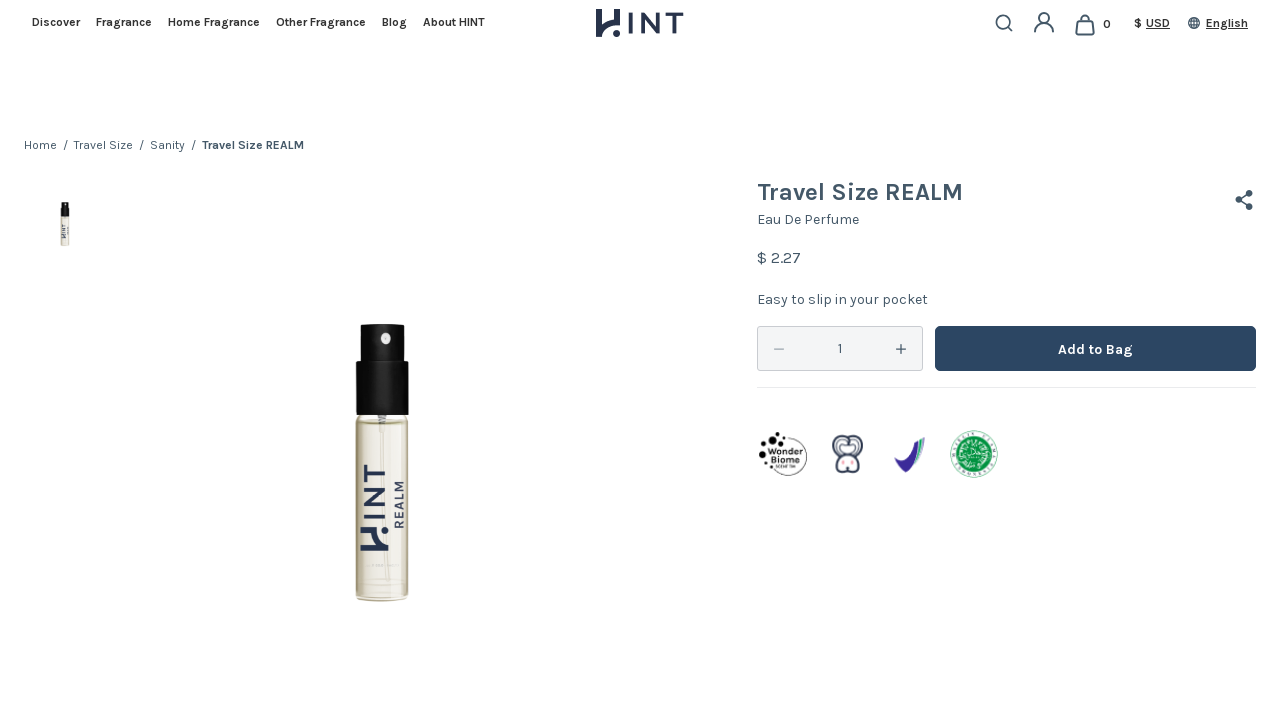

Success message 'Product successfully added to cart' appeared
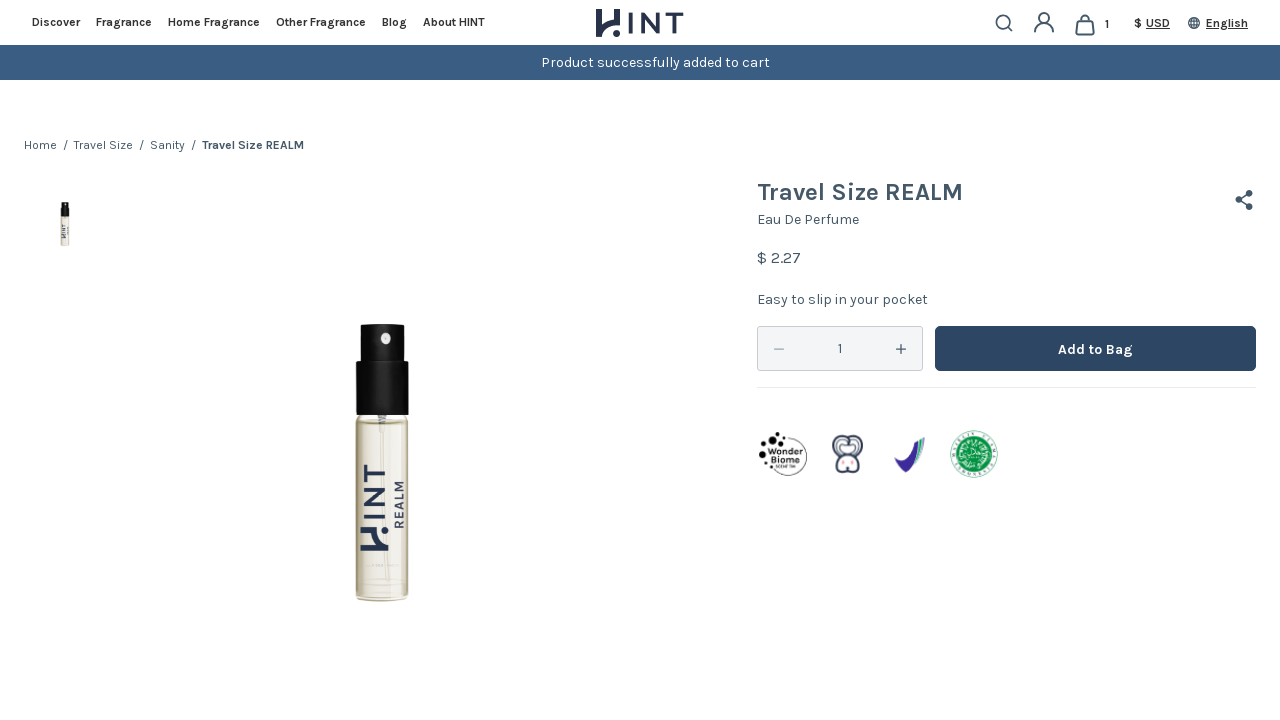

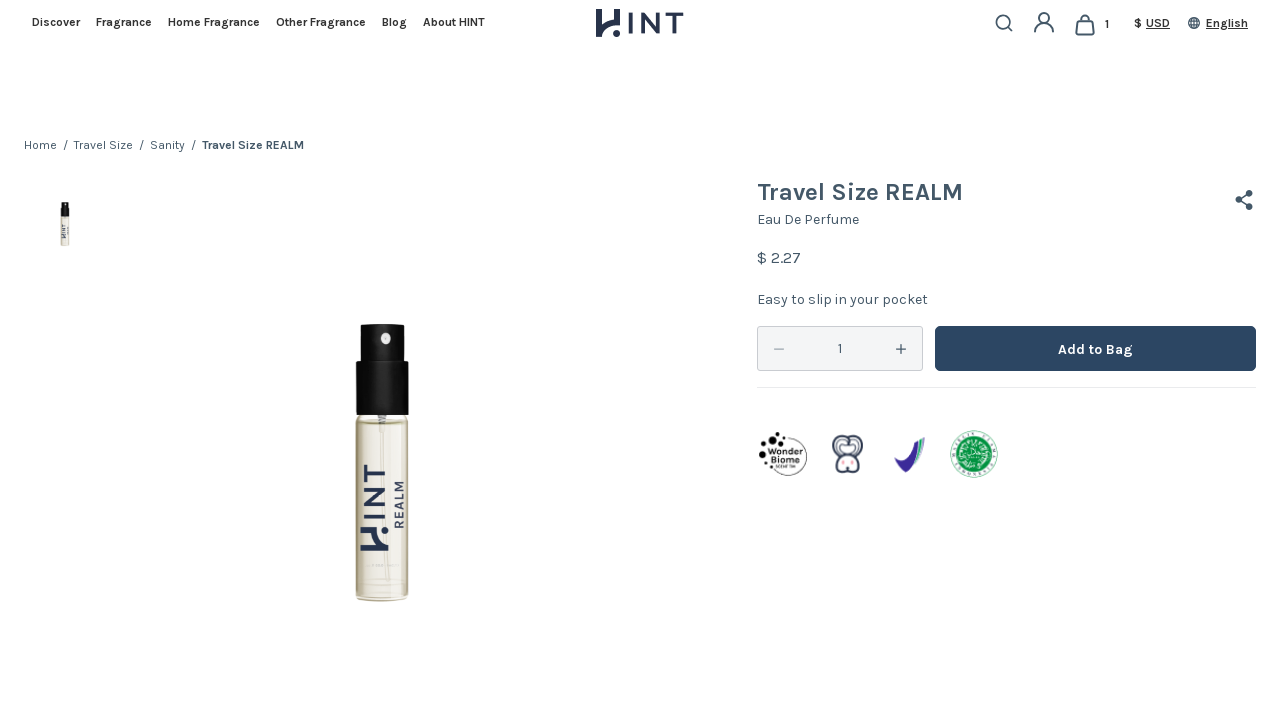